Tests that clicking the submit button using CSS selector navigates to the thanks page

Starting URL: https://formy-project.herokuapp.com/form

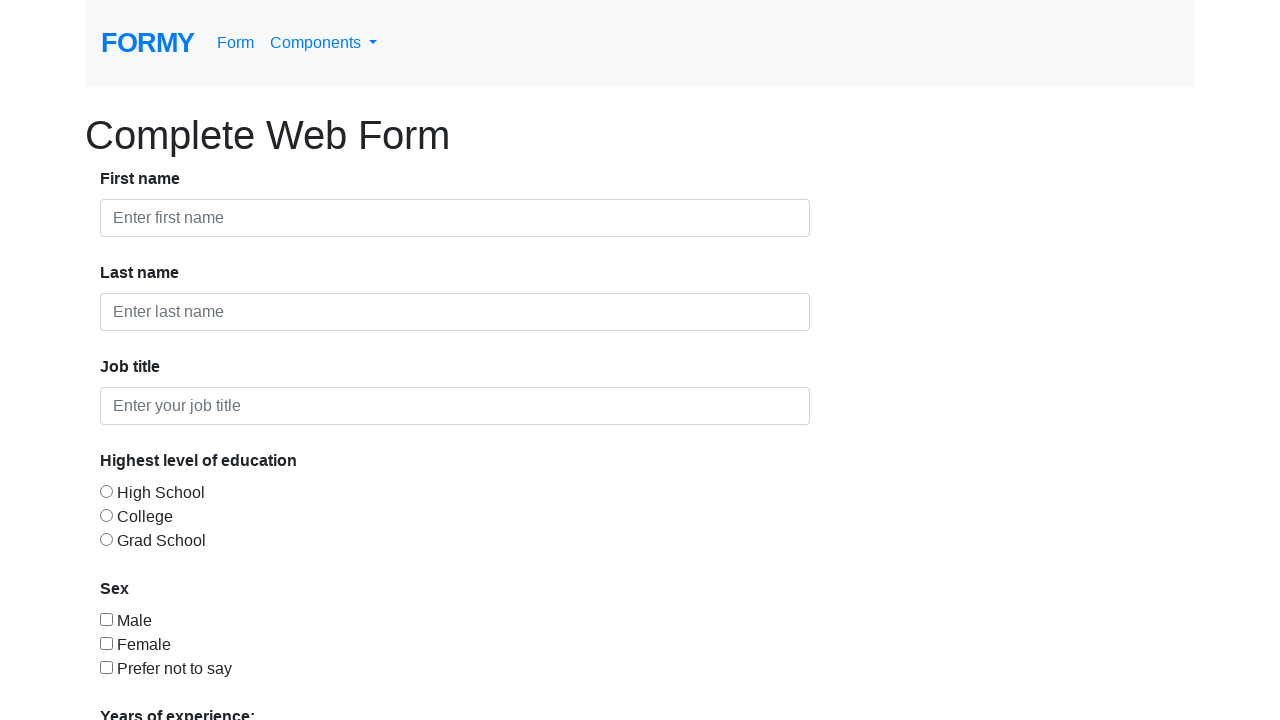

Clicked submit button using CSS selector at (148, 680) on .btn.btn-lg.btn-primary
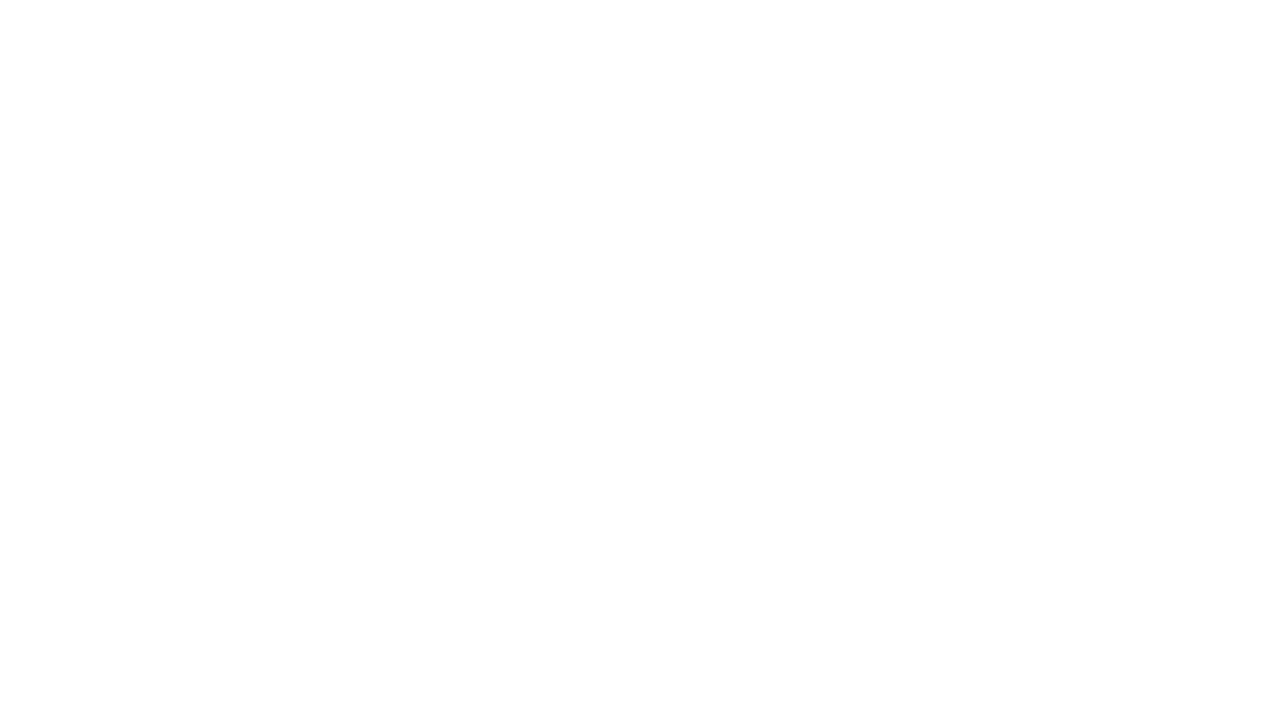

Navigated to thanks page
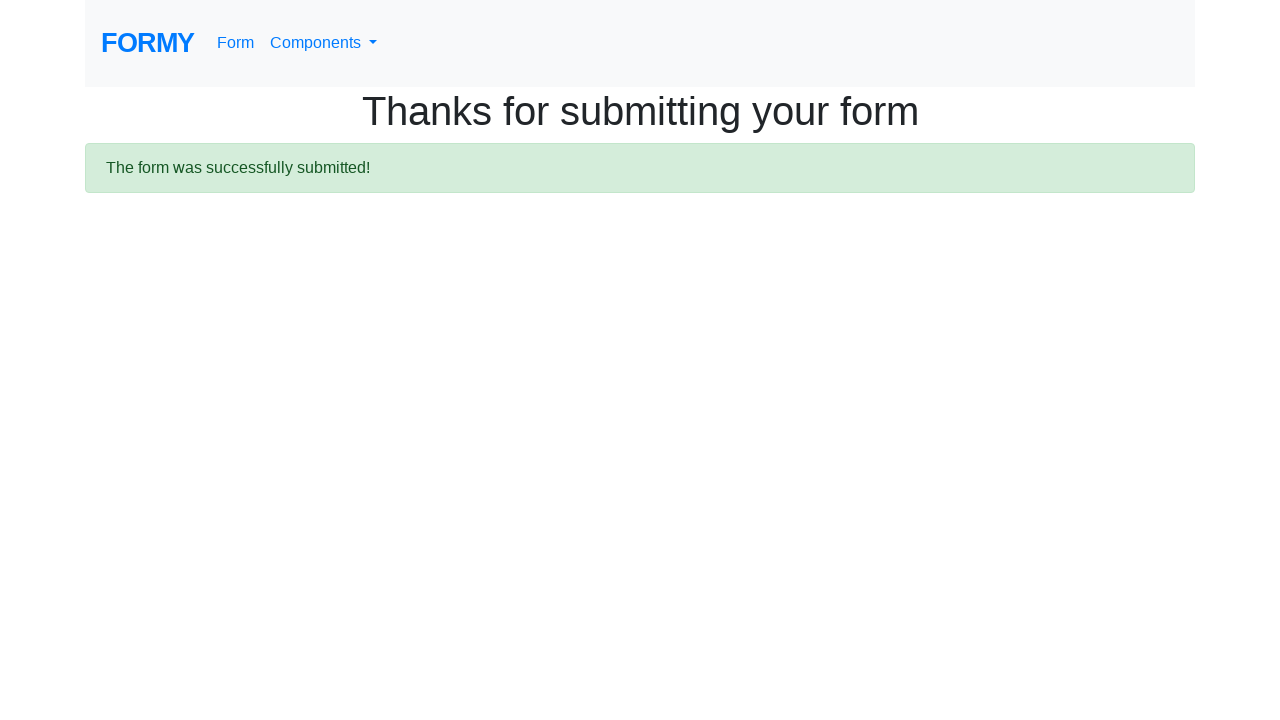

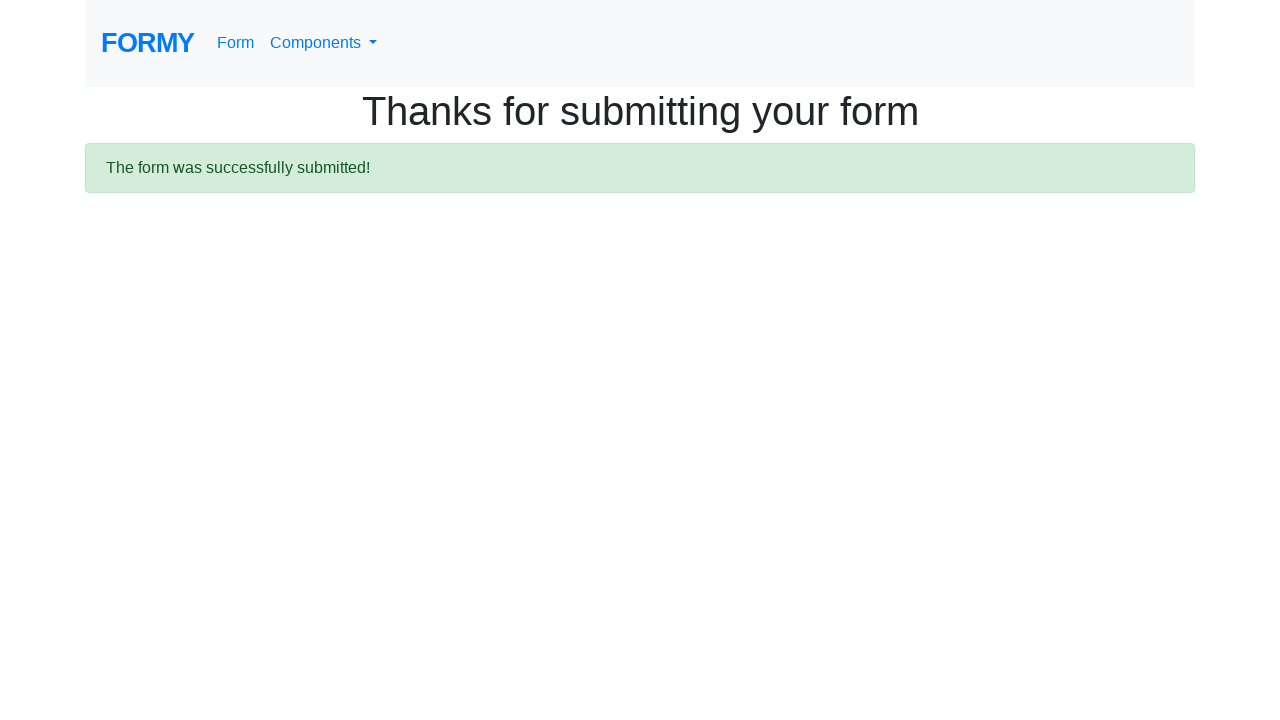